Tests navigation by clicking a link using XPath selector and verifies the URL changes to the A/B test page

Starting URL: https://the-internet.herokuapp.com/

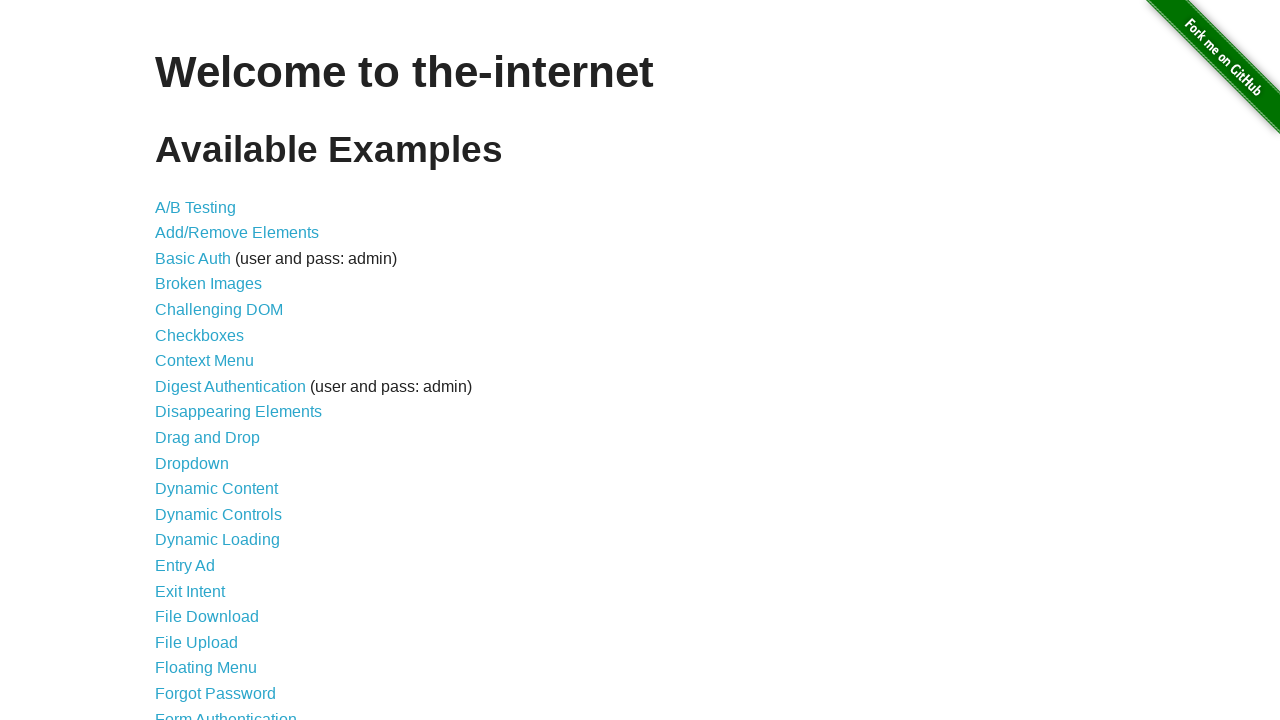

Clicked A/B Testing link using XPath selector at (196, 207) on xpath=//a[@href='/abtest']
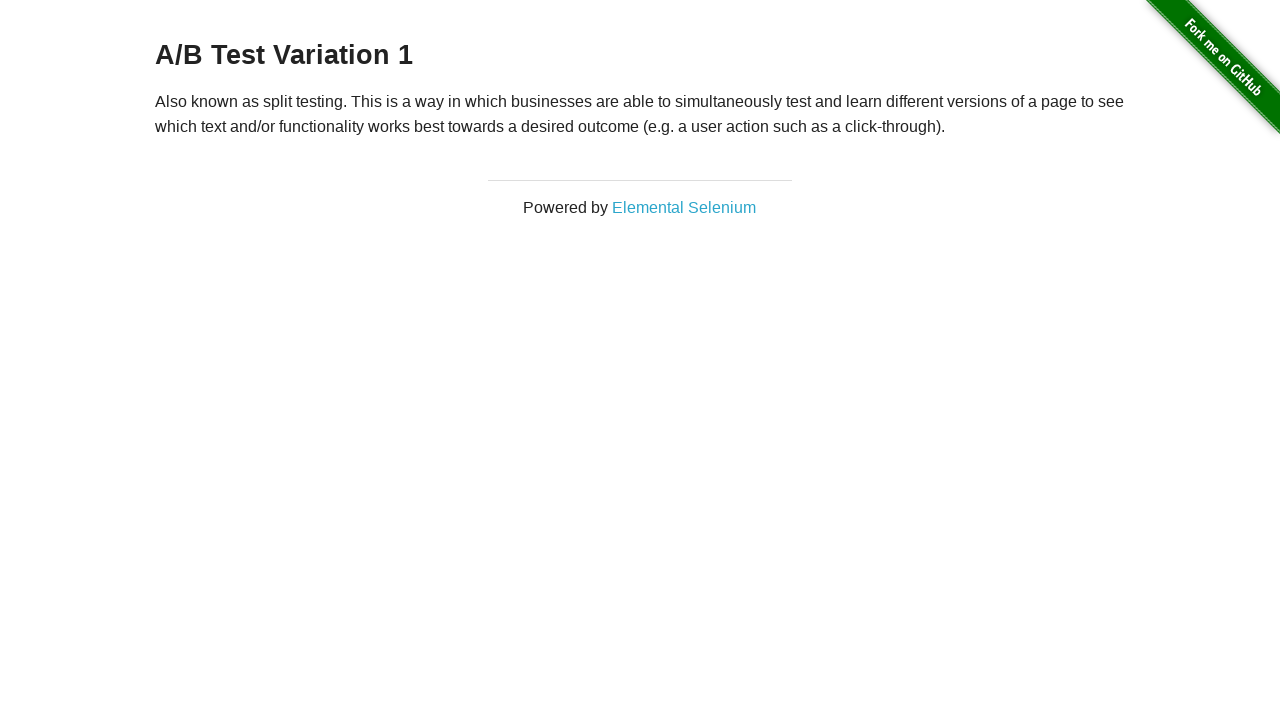

Verified navigation to A/B test page
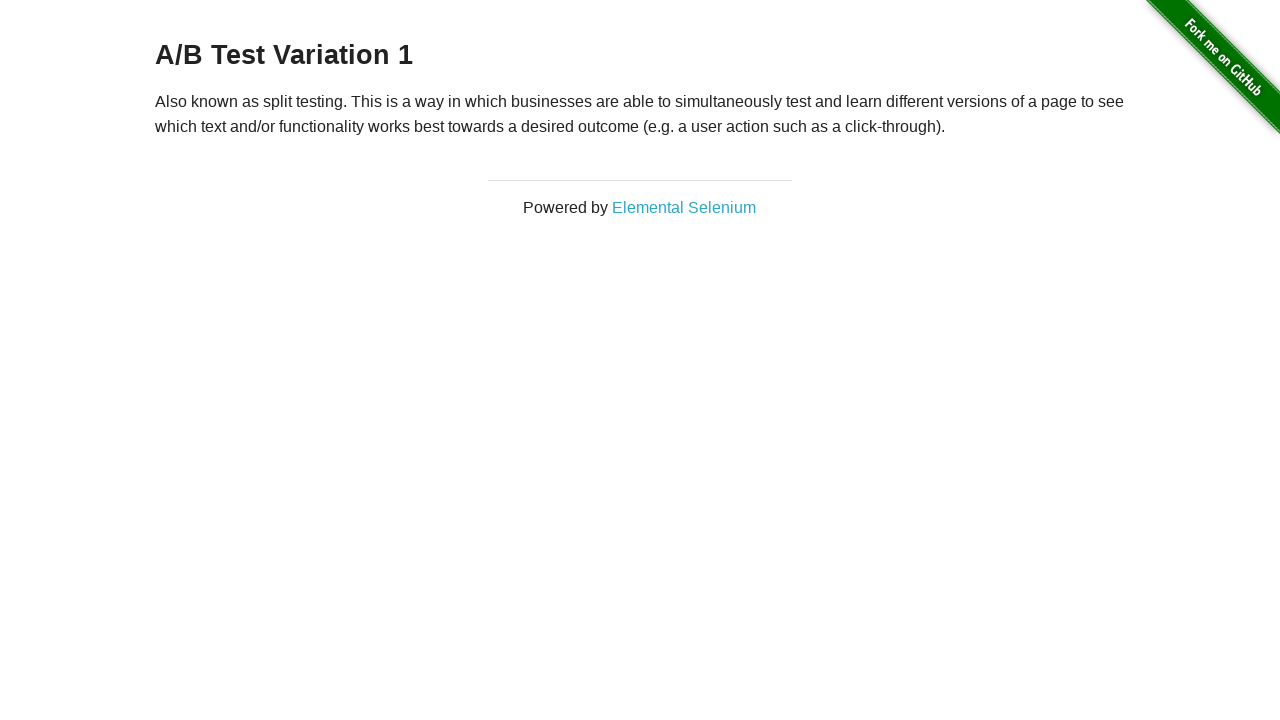

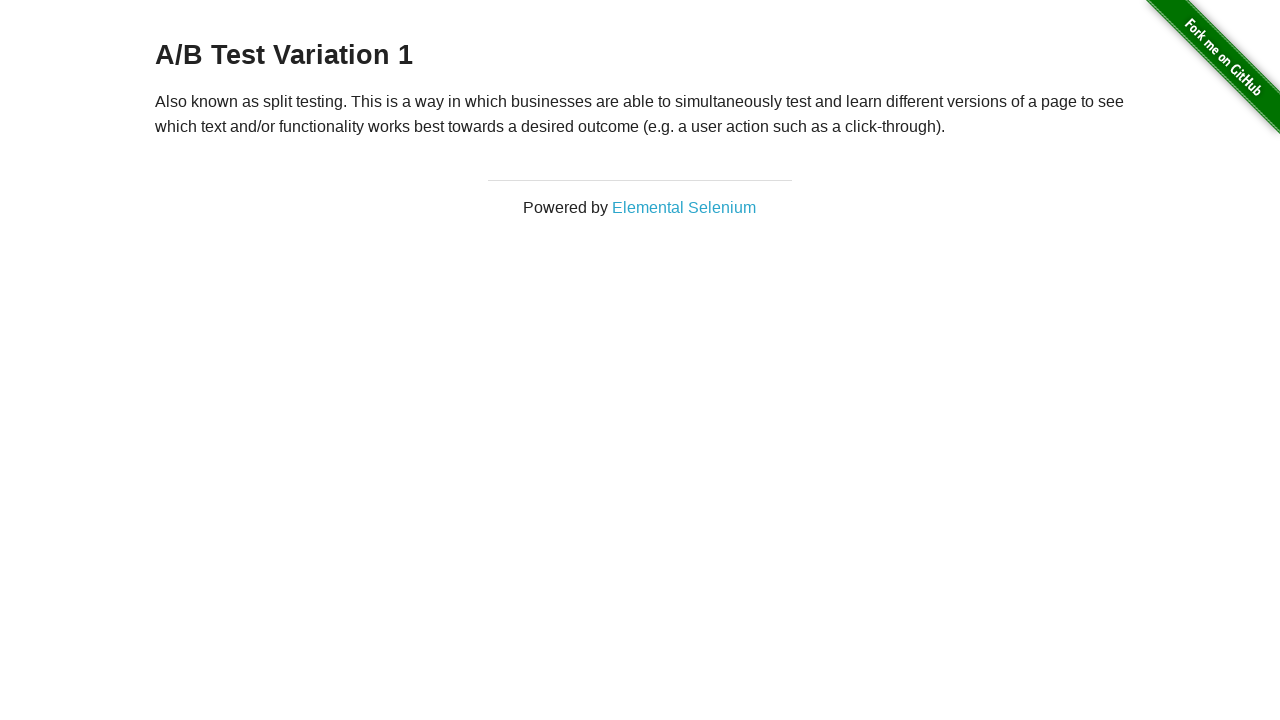